Tests browser window settings by changing window size and position, verifying the changes, and then maximizing the window

Starting URL: https://www.wp.pl/

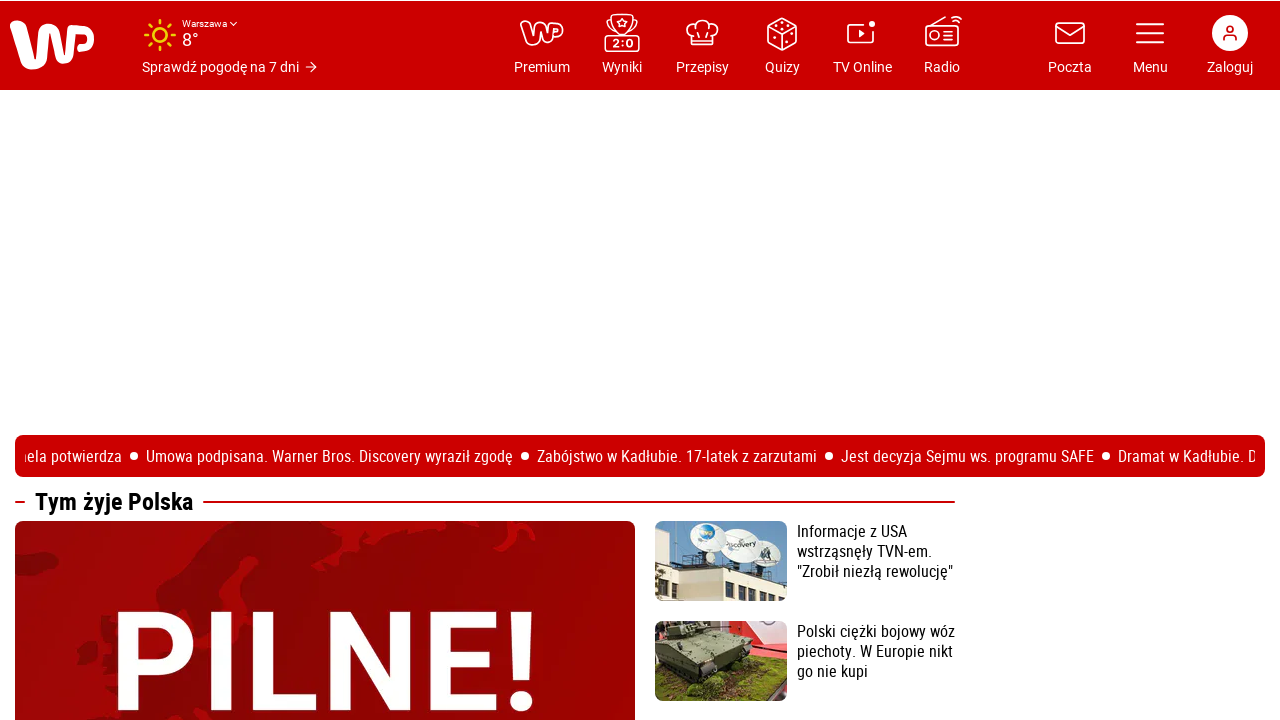

Set viewport size to 854x480
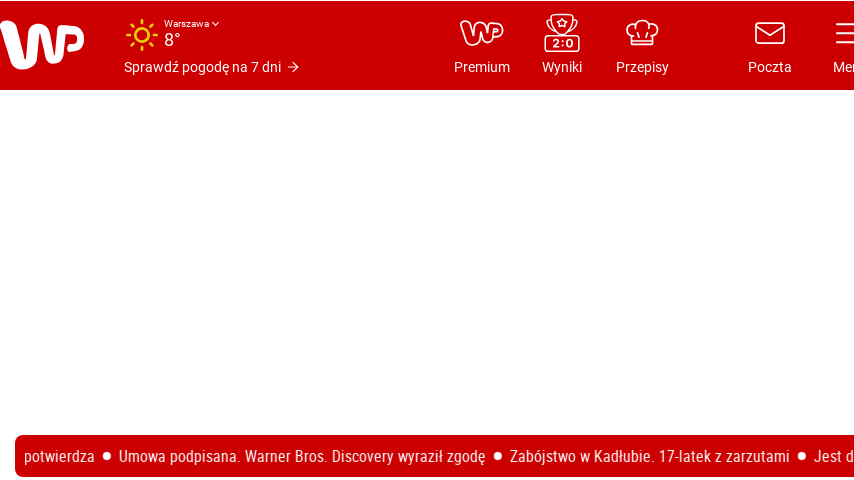

Retrieved current viewport size
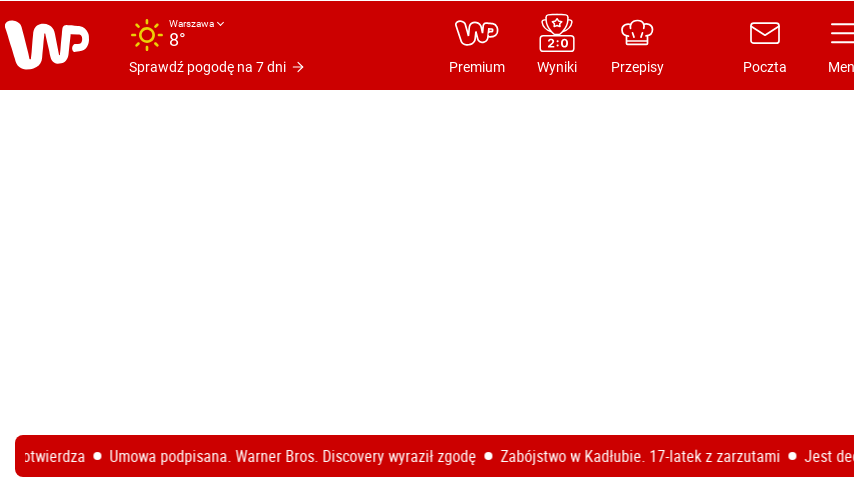

Verified viewport width is 854 pixels
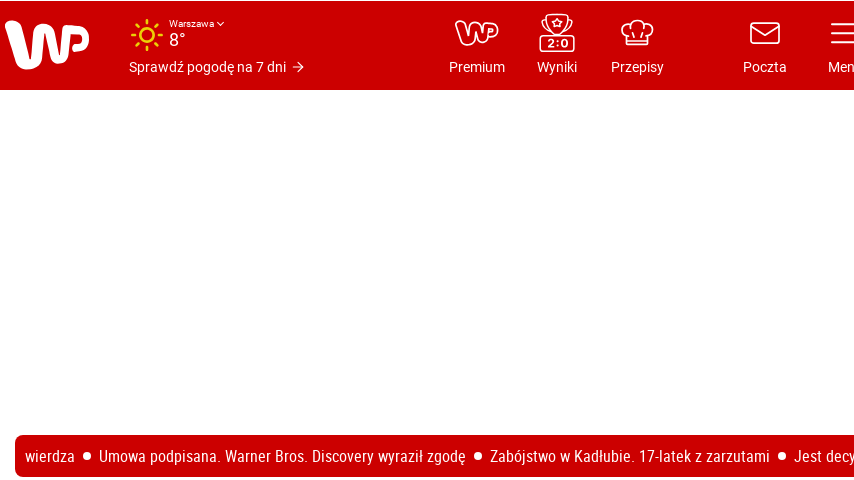

Verified viewport height is 480 pixels
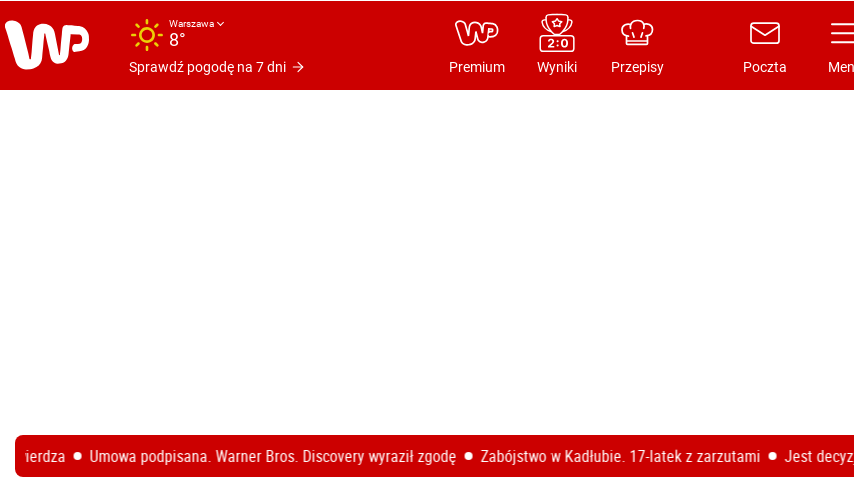

Waited 1000ms to observe viewport changes
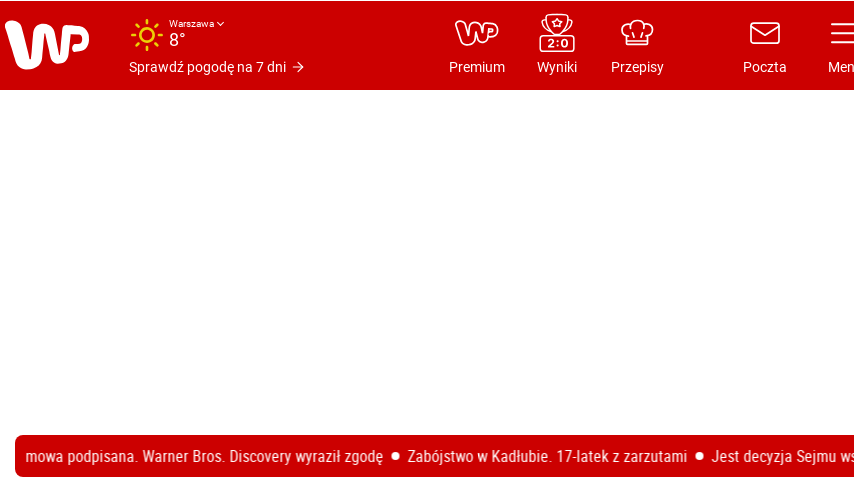

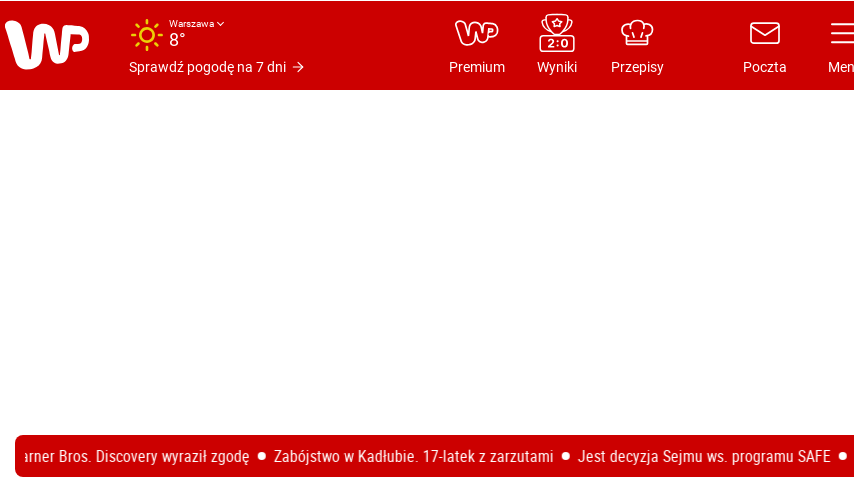